Tests confirm alert by clicking a button to trigger a confirmation dialog, dismissing it, and verifying the result text

Starting URL: https://demoqa.com/alerts

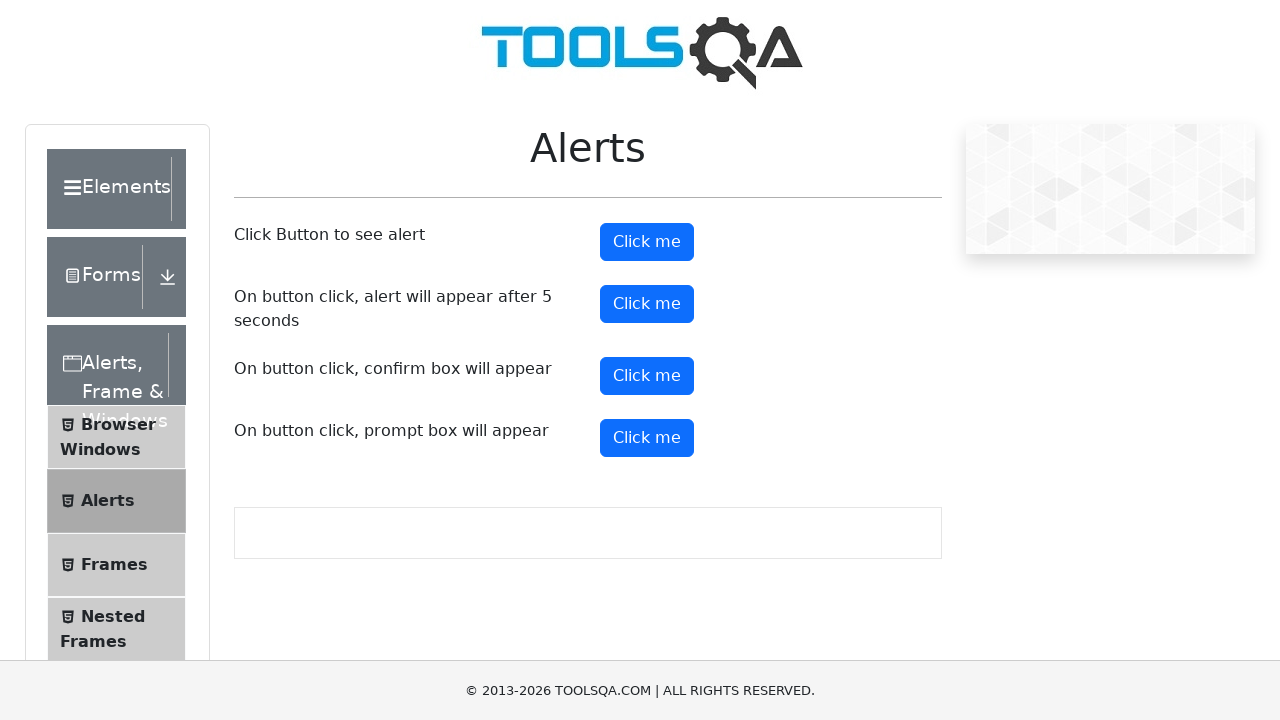

Clicked button to trigger confirmation dialog at (647, 376) on xpath=(//button)[4]
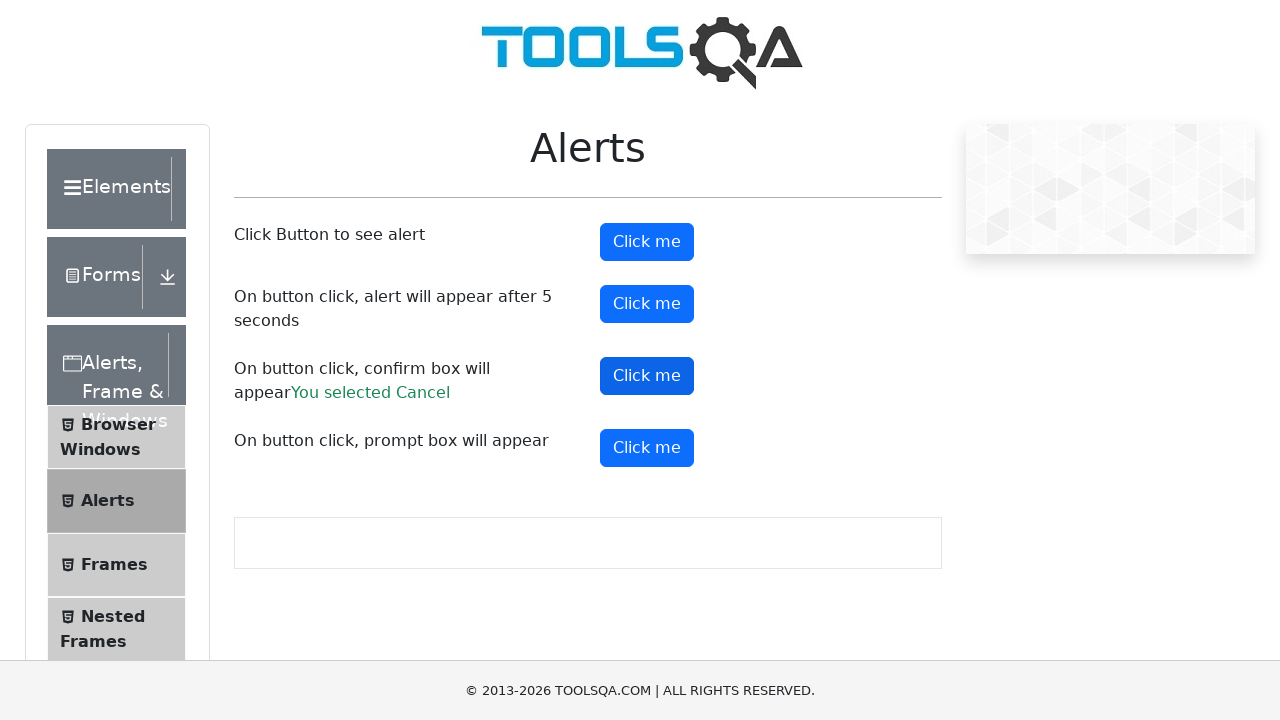

Set up dialog handler to dismiss confirmation
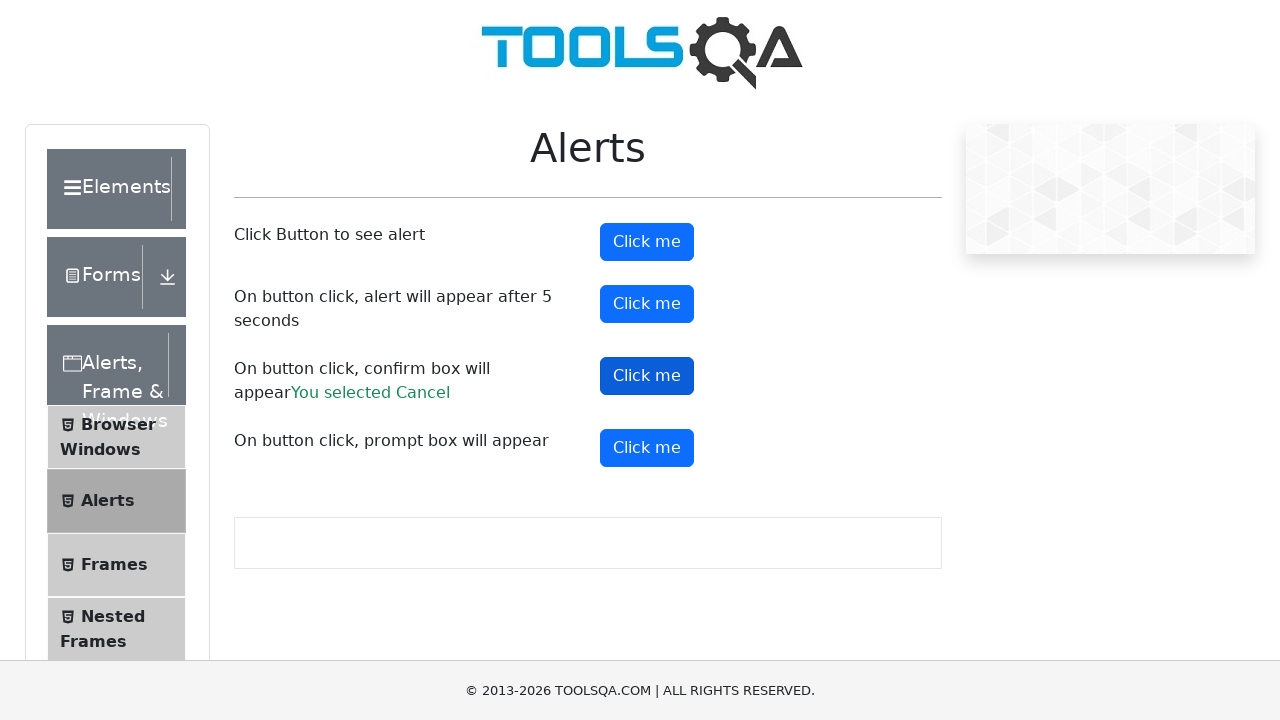

Clicked button again to trigger dialog and test dismiss handler at (647, 376) on xpath=(//button)[4]
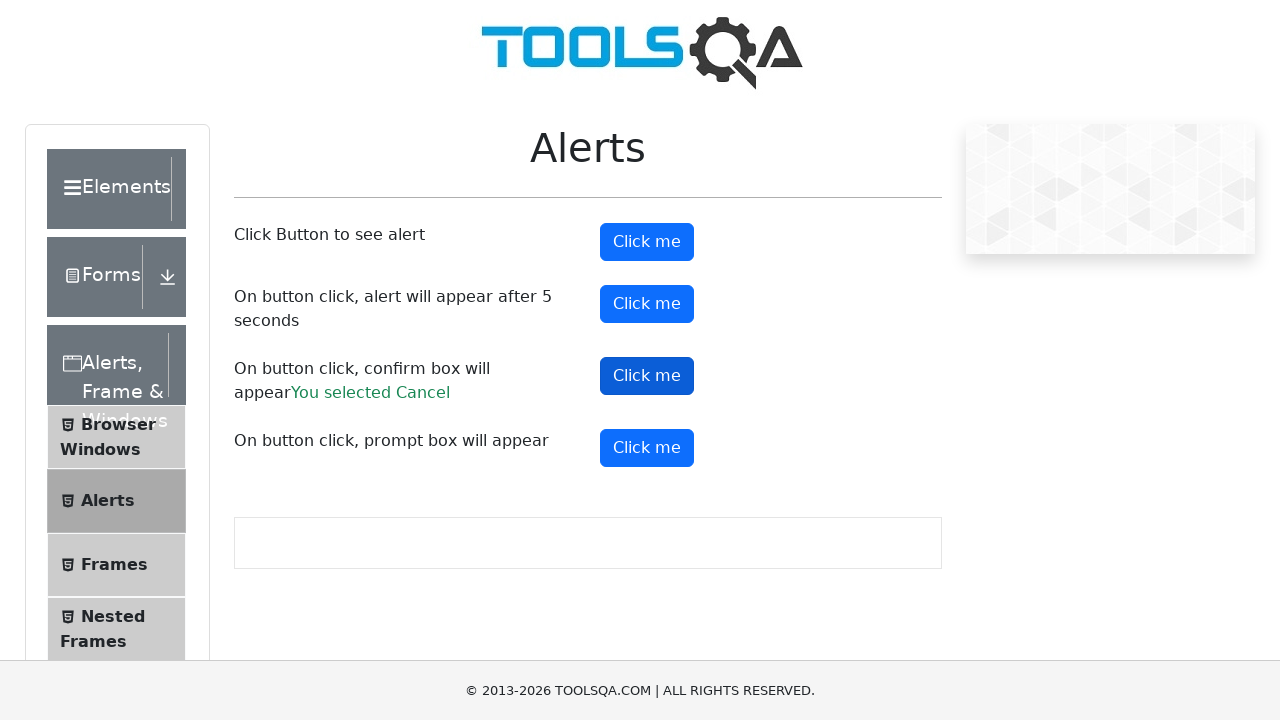

Retrieved result text from confirmation result element
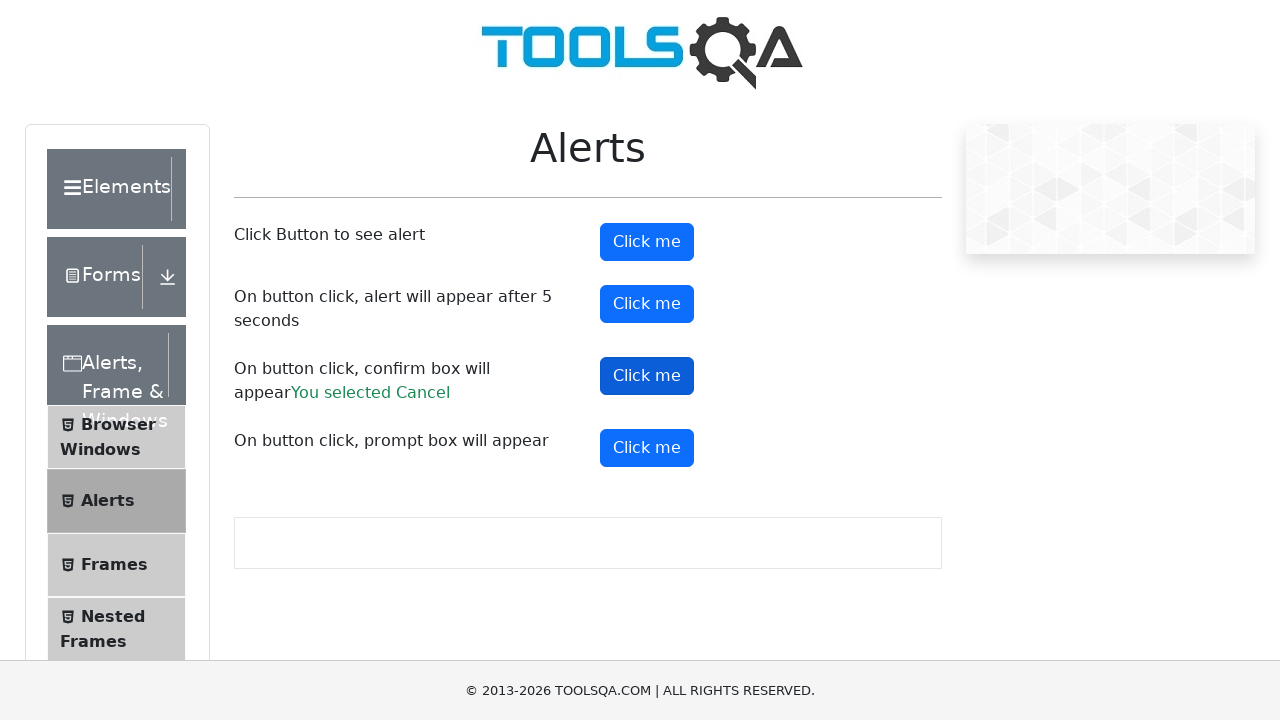

Verified result text matches 'You selected Cancel'
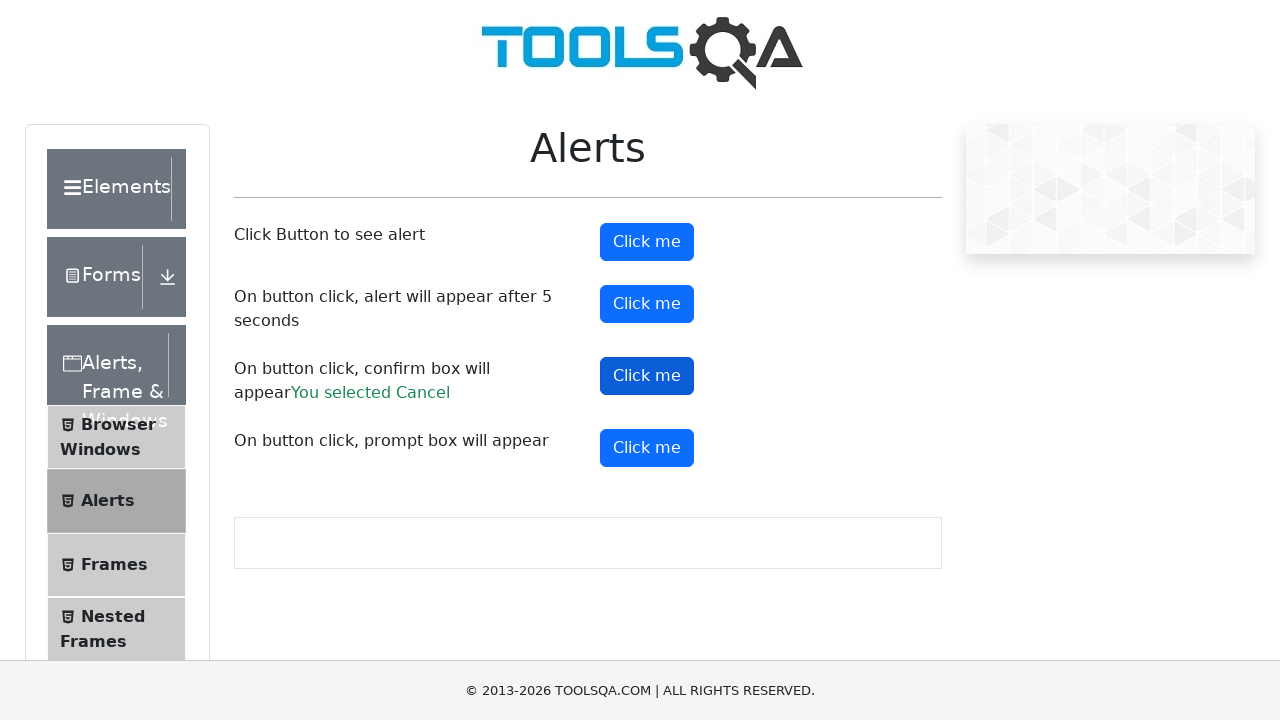

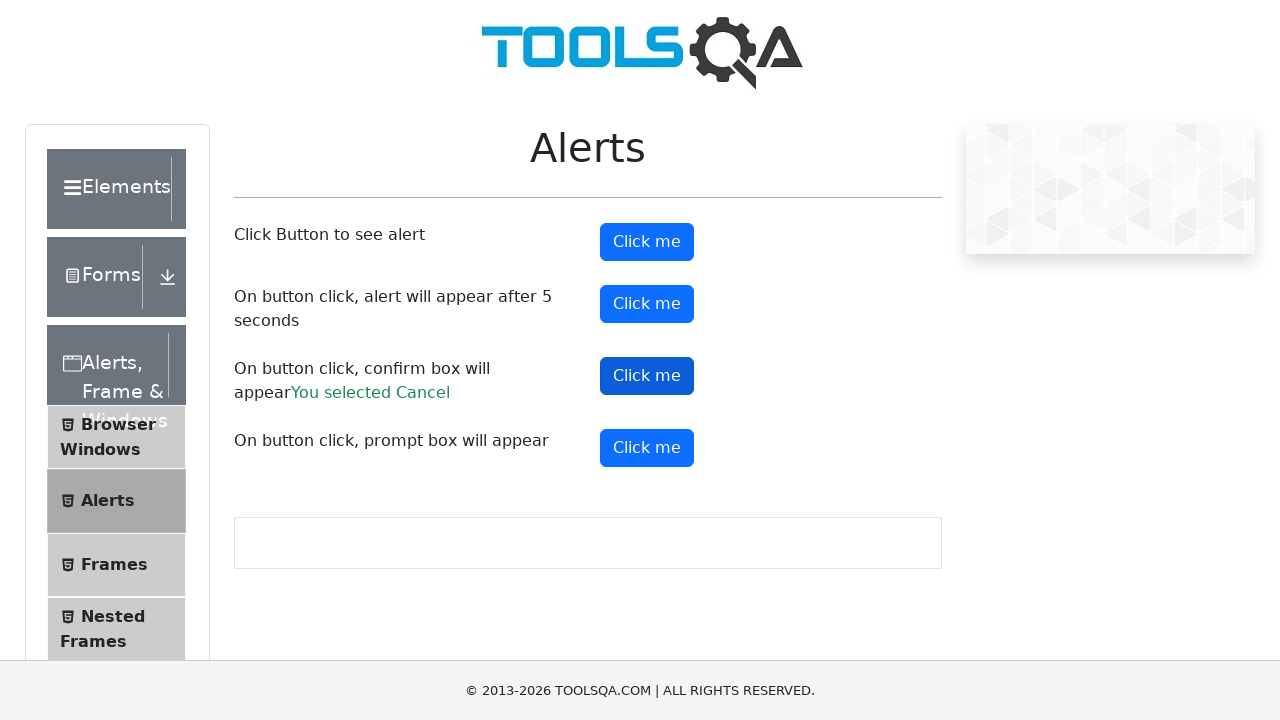